Tests ascending order sorting of a data table without semantic attributes by clicking the dues column header and verifying the values are sorted in ascending order

Starting URL: http://the-internet.herokuapp.com/tables

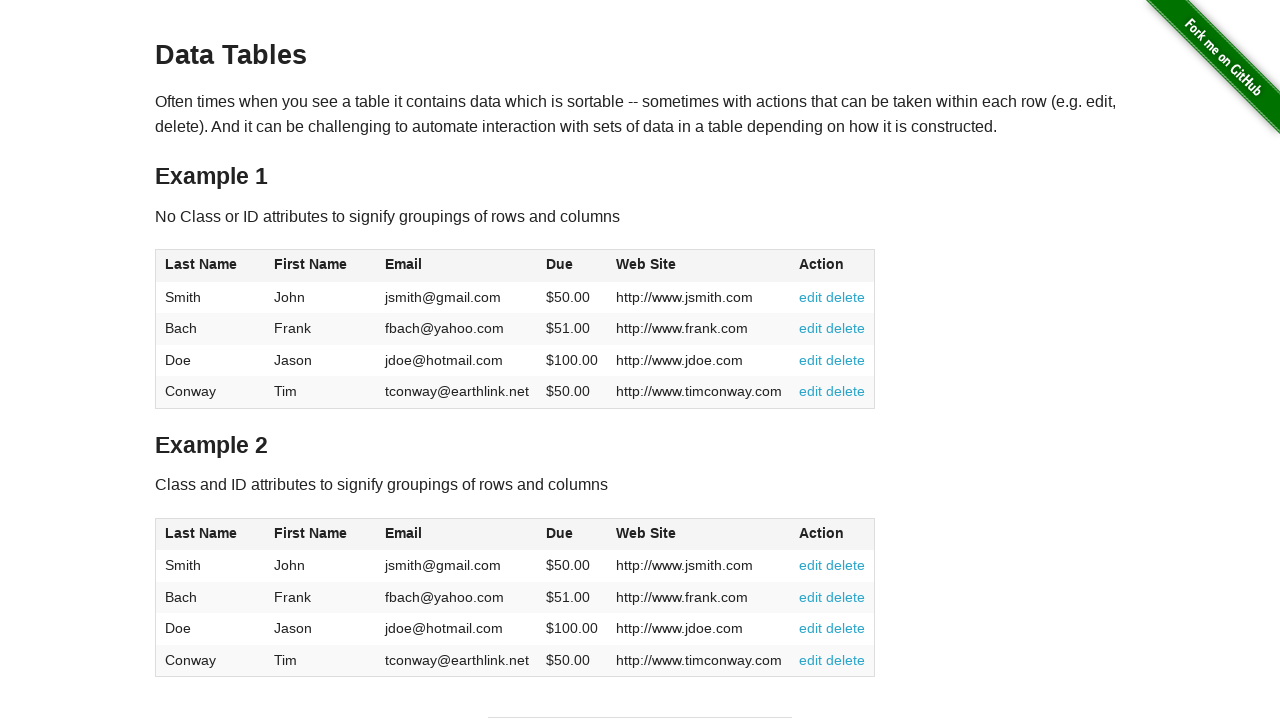

Clicked dues column header to sort in ascending order at (572, 266) on #table1 thead tr th:nth-of-type(4)
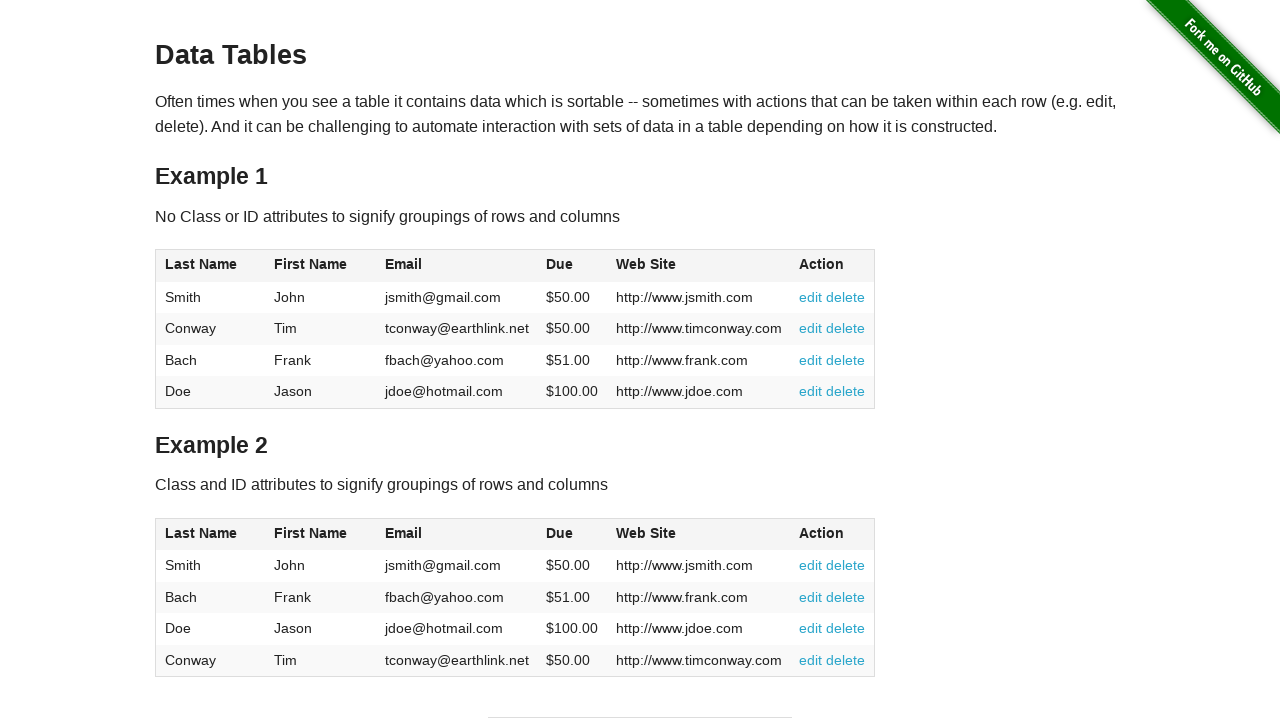

Table rows loaded after sorting by dues column
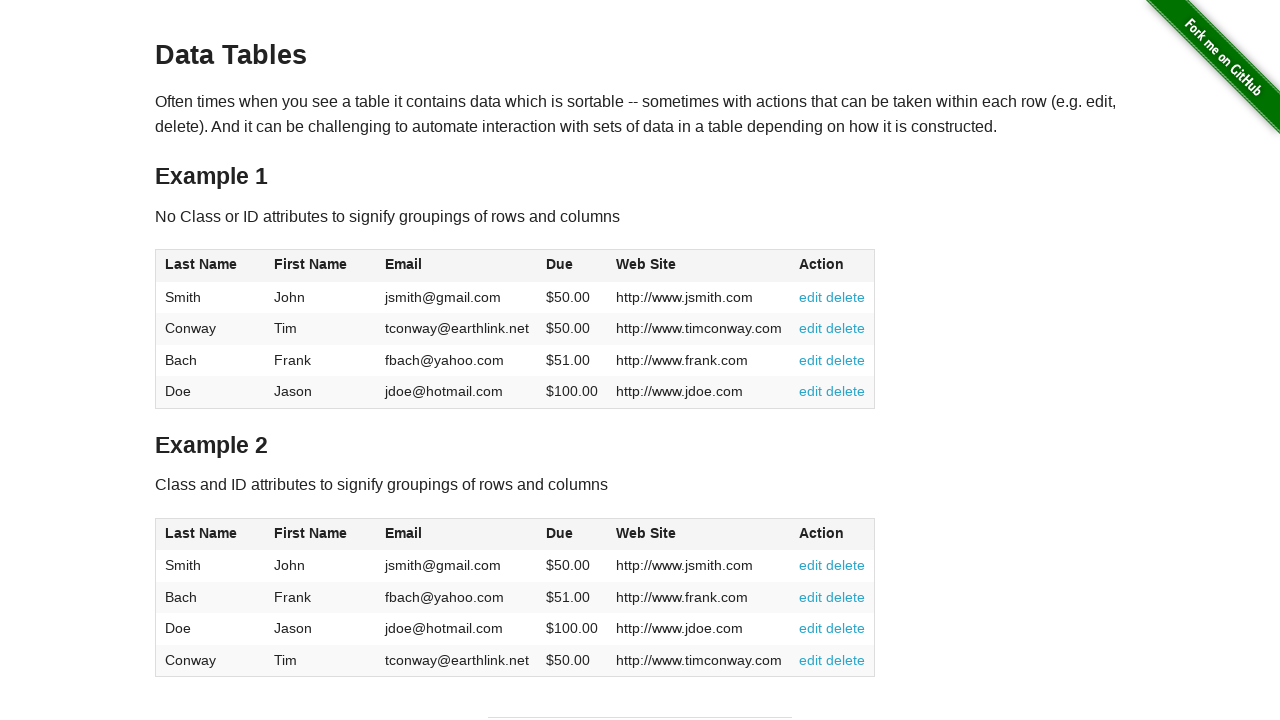

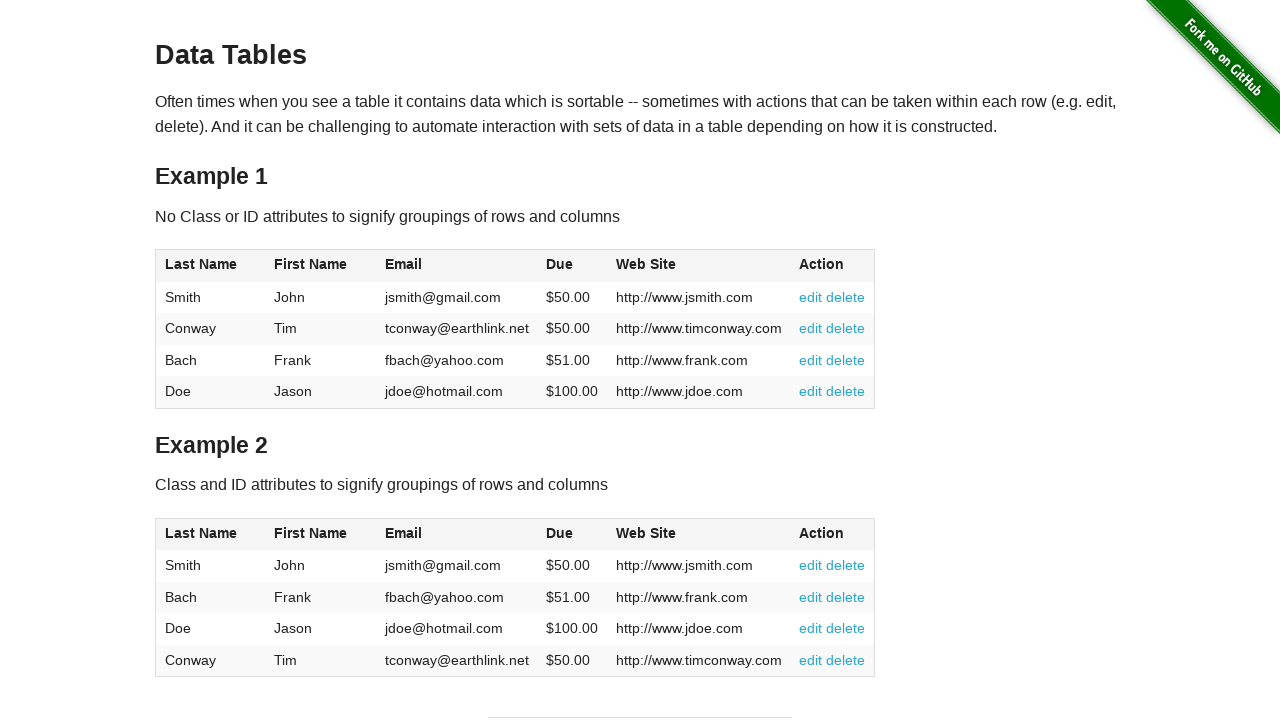